Tests multi-select dropdown functionality by selecting multiple options using different methods (by index, value, visible text)

Starting URL: https://omayo.blogspot.com/

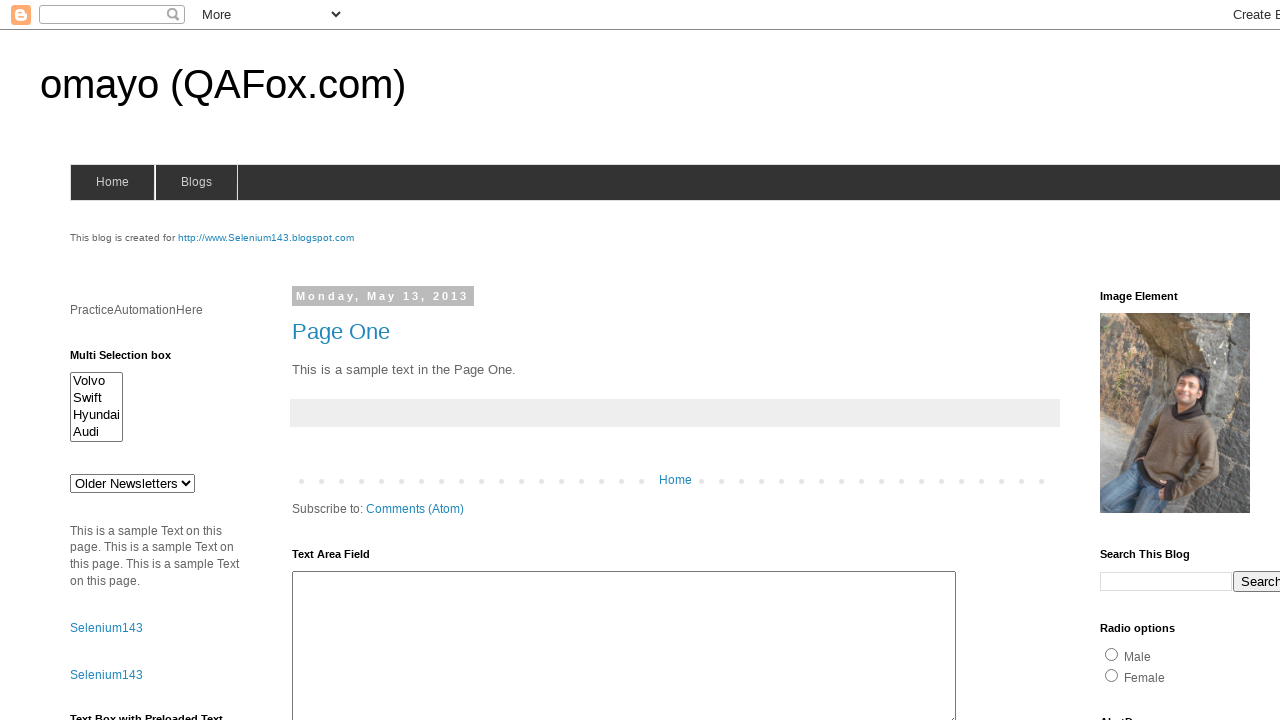

Located multi-select dropdown element with ID 'multiselect1'
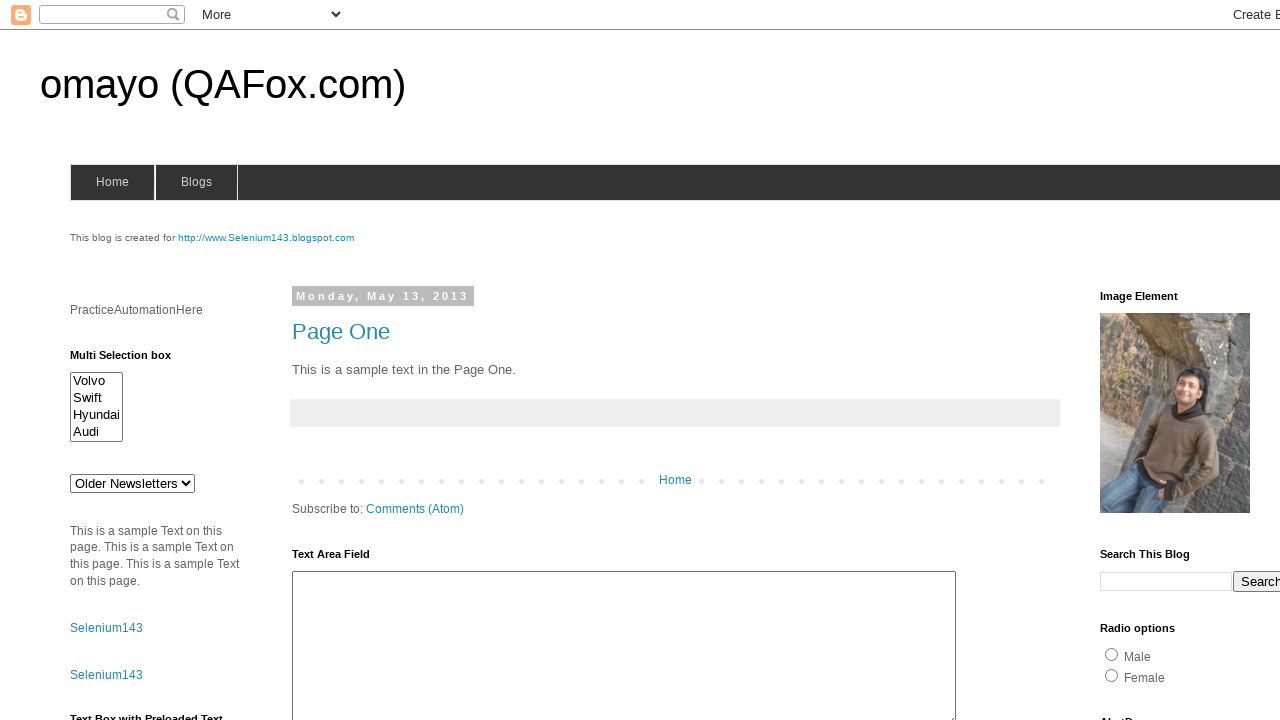

Selected first option (Volvo) by index 0 on #multiselect1
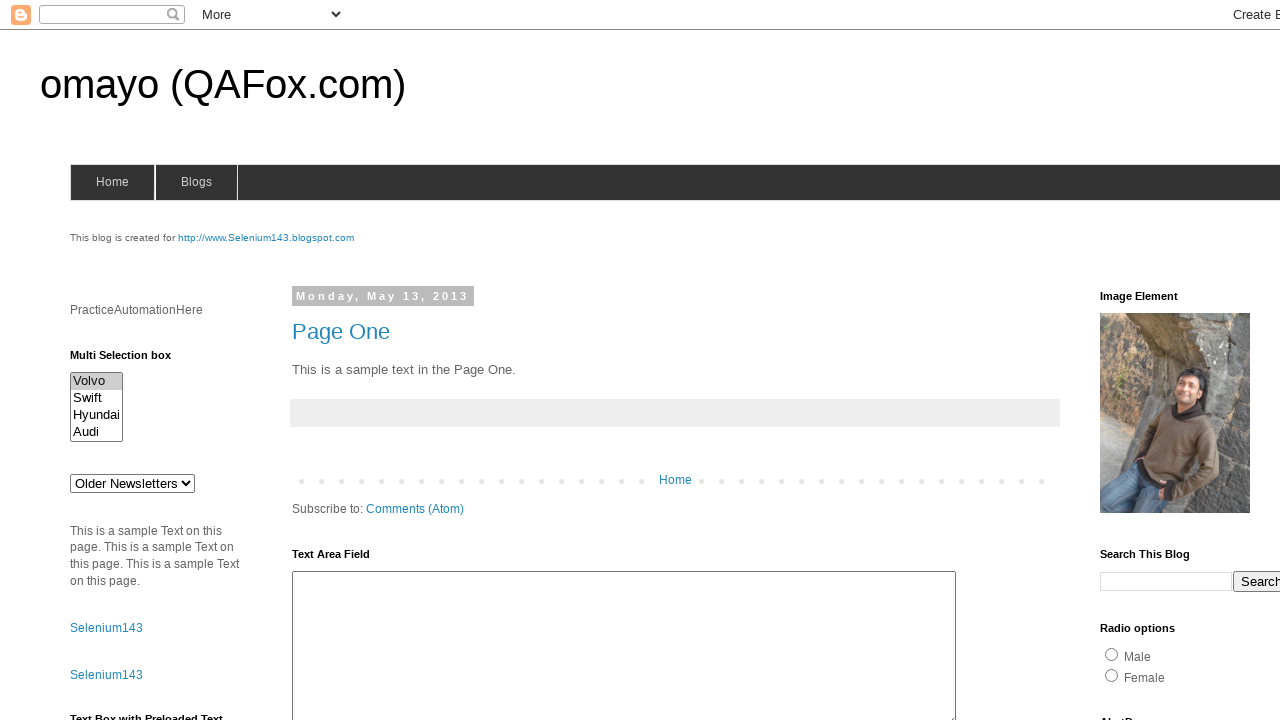

Selected option with value 'swiftx' (Swift) on #multiselect1
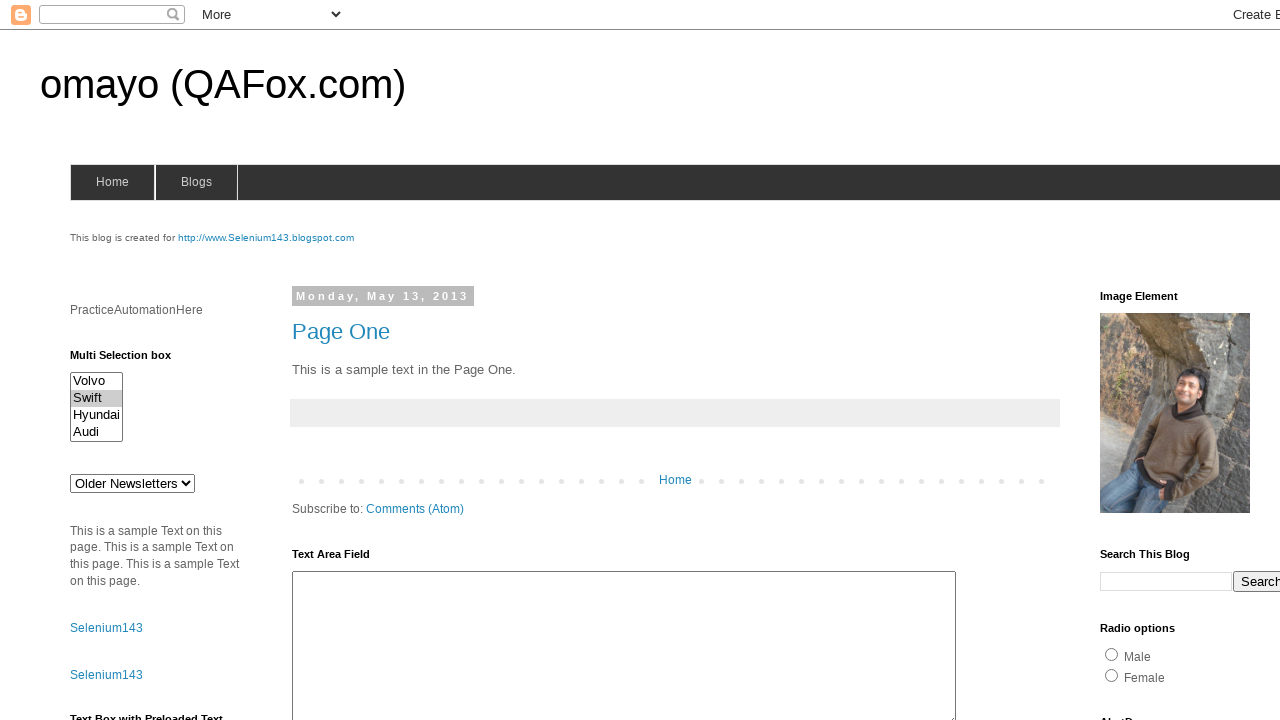

Selected option with visible text 'Audi' on #multiselect1
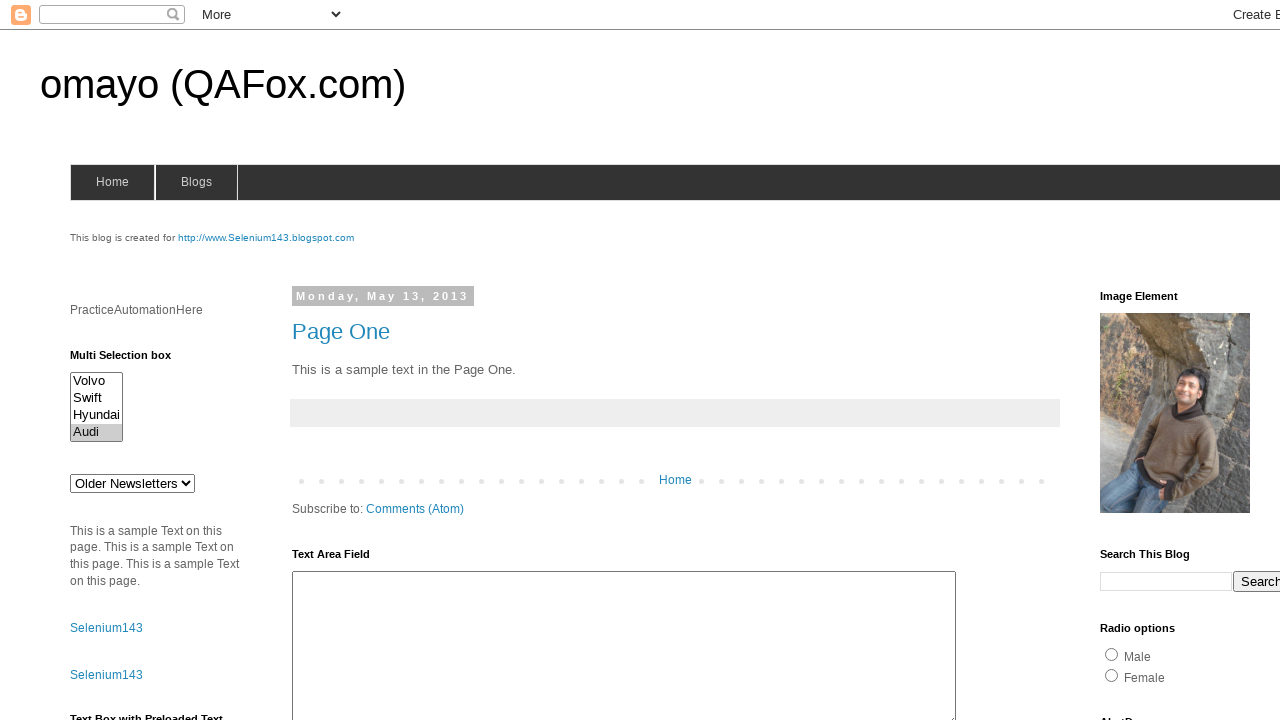

Selected option with visible text 'Hyundai' on #multiselect1
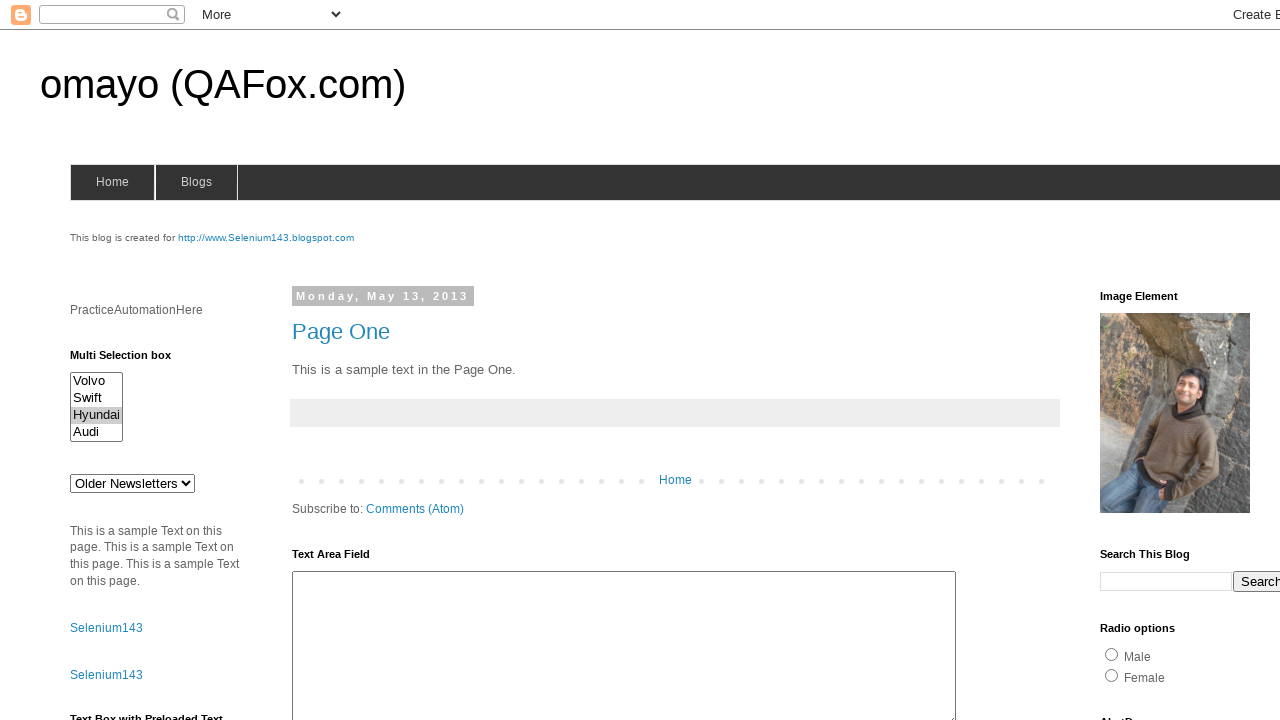

Located all checked options in multi-select dropdown
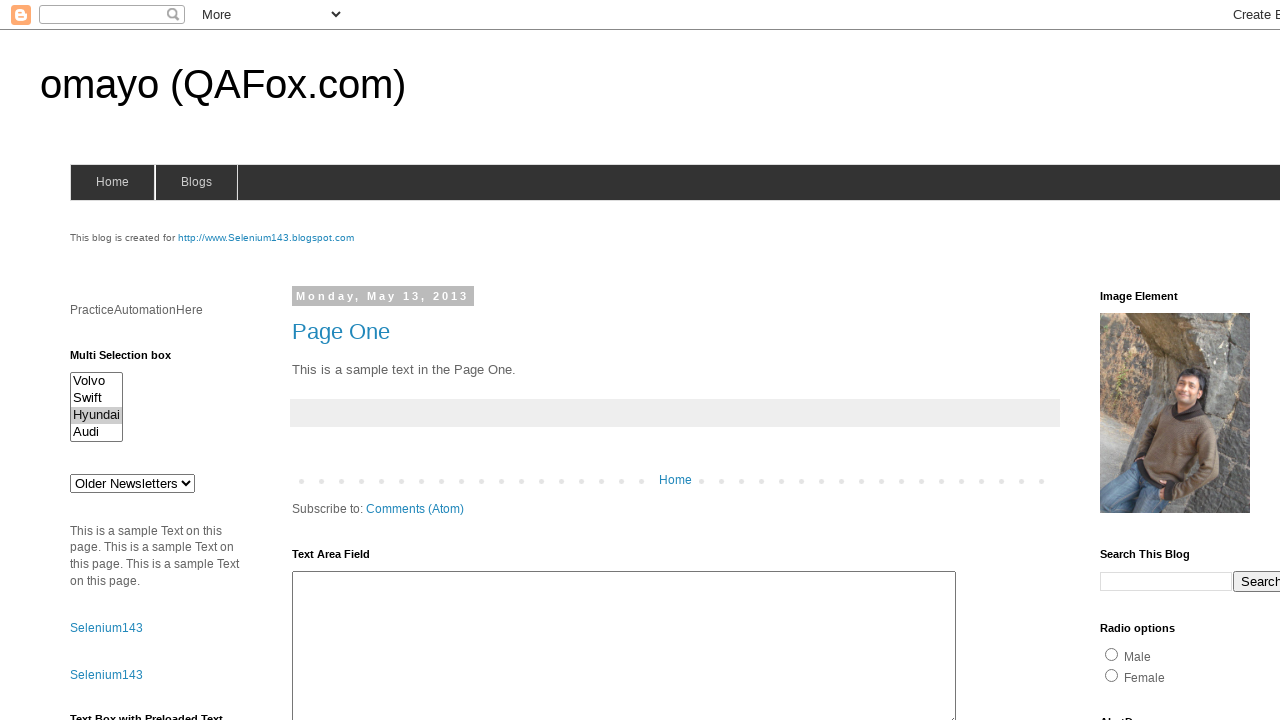

Waited for 3000ms to allow UI to stabilize
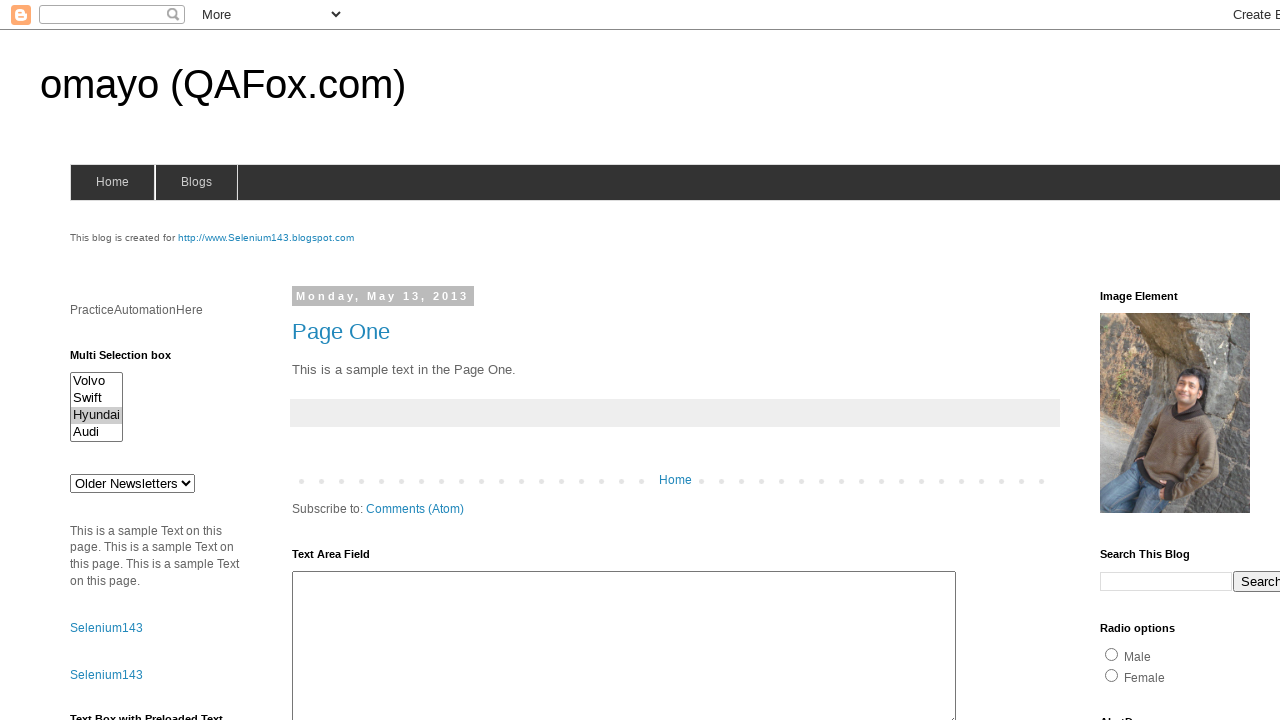

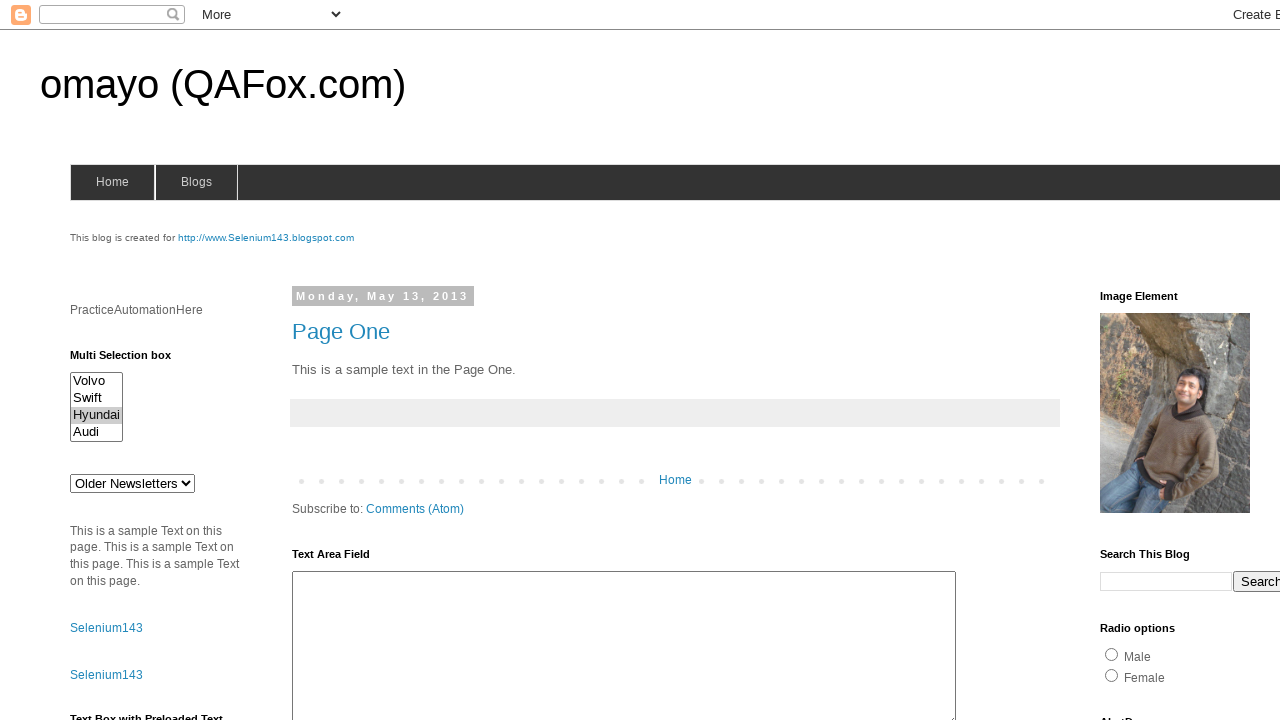